Verifies the response status and content type, then clicks the "Get started" link and verifies navigation to the intro page

Starting URL: https://playwright.dev/

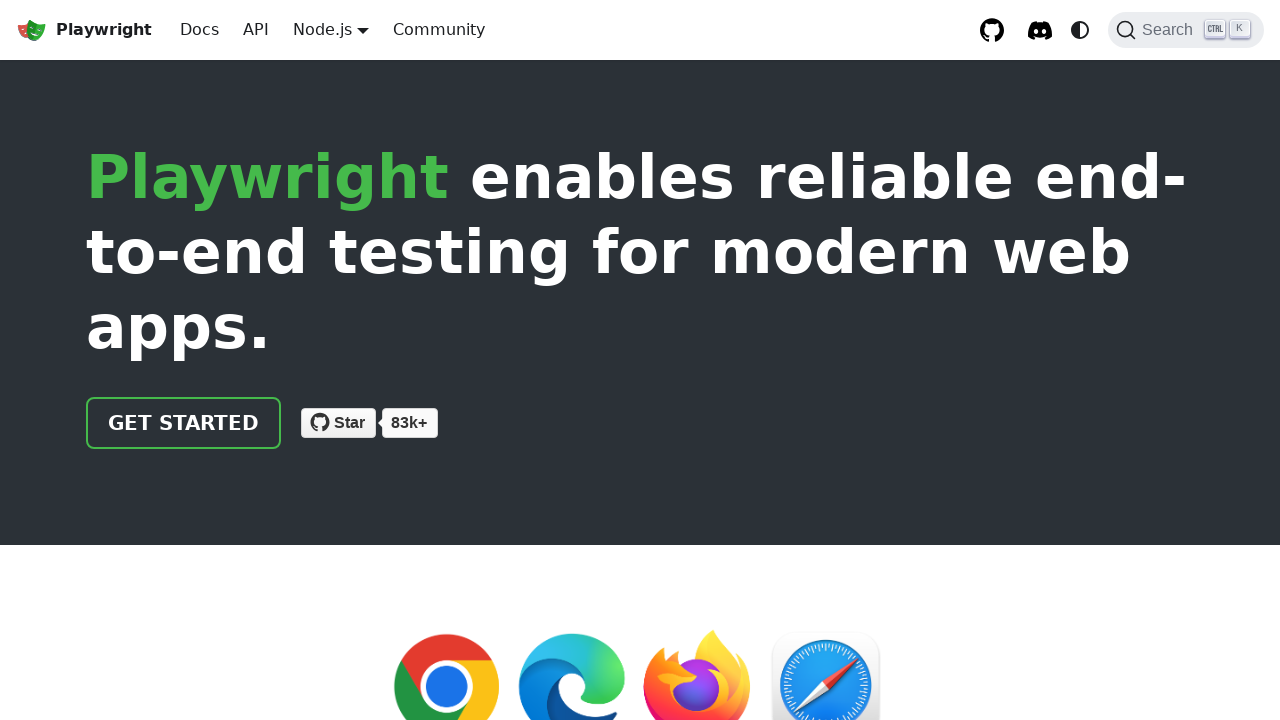

Clicked 'Get started' link at (184, 423) on internal:role=link[name="Get started"i]
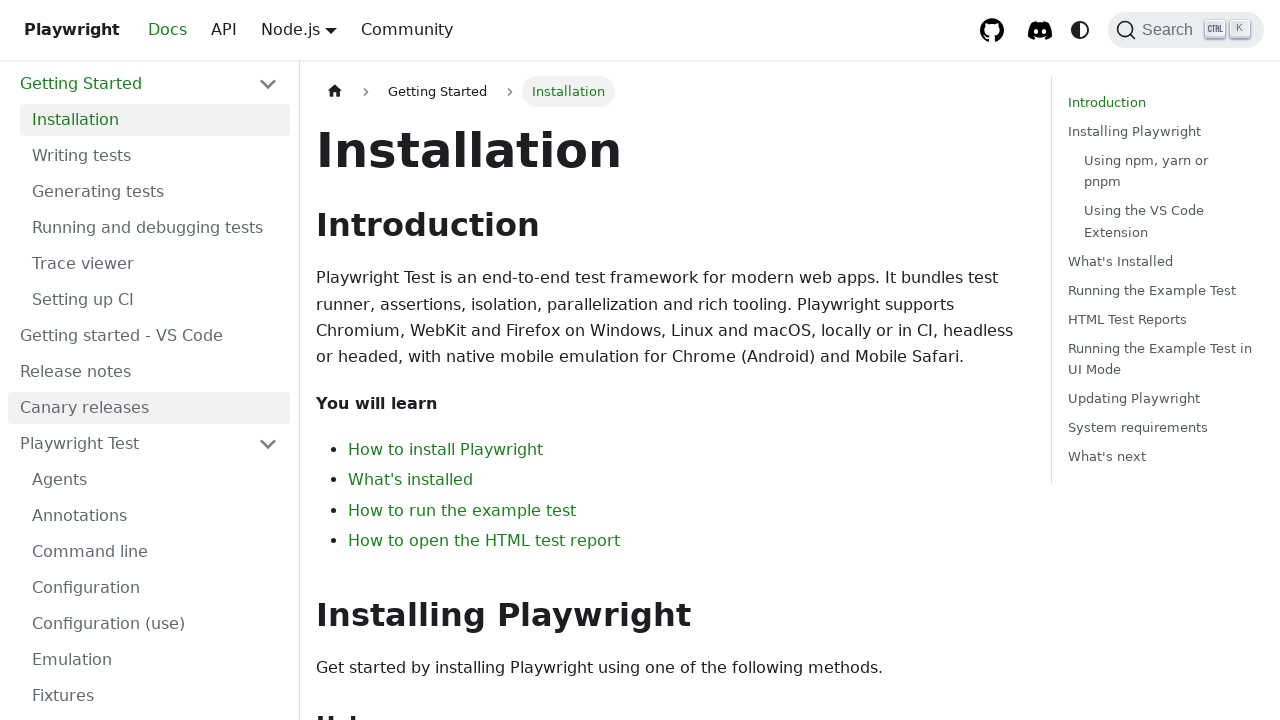

Verified navigation to intro page
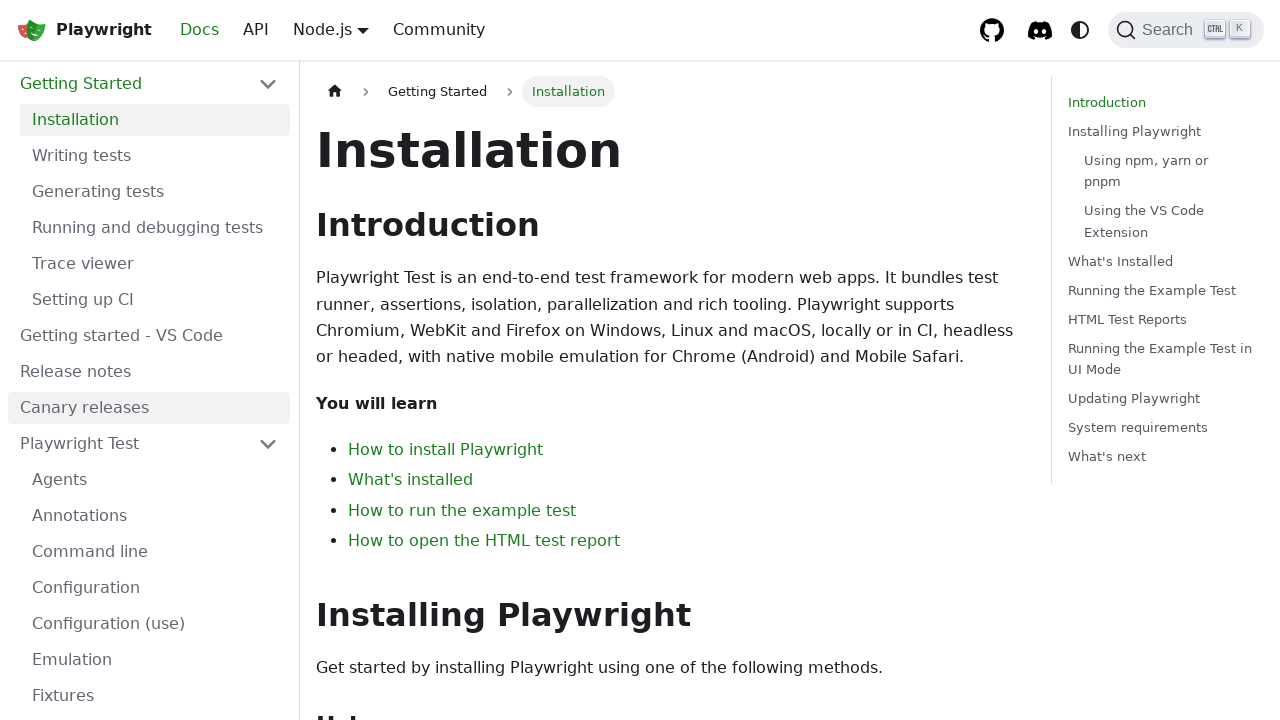

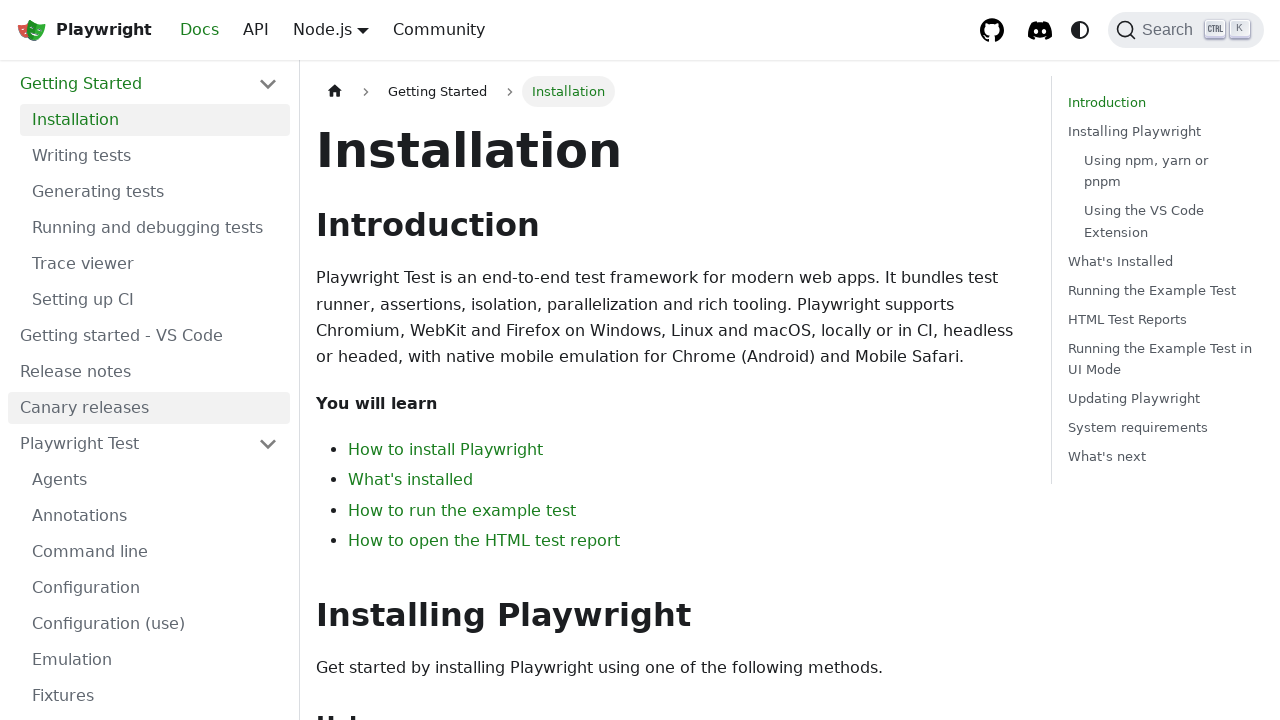